Tests the search input on Python.org by verifying the page loads and entering a search query in the search box.

Starting URL: https://www.python.org/

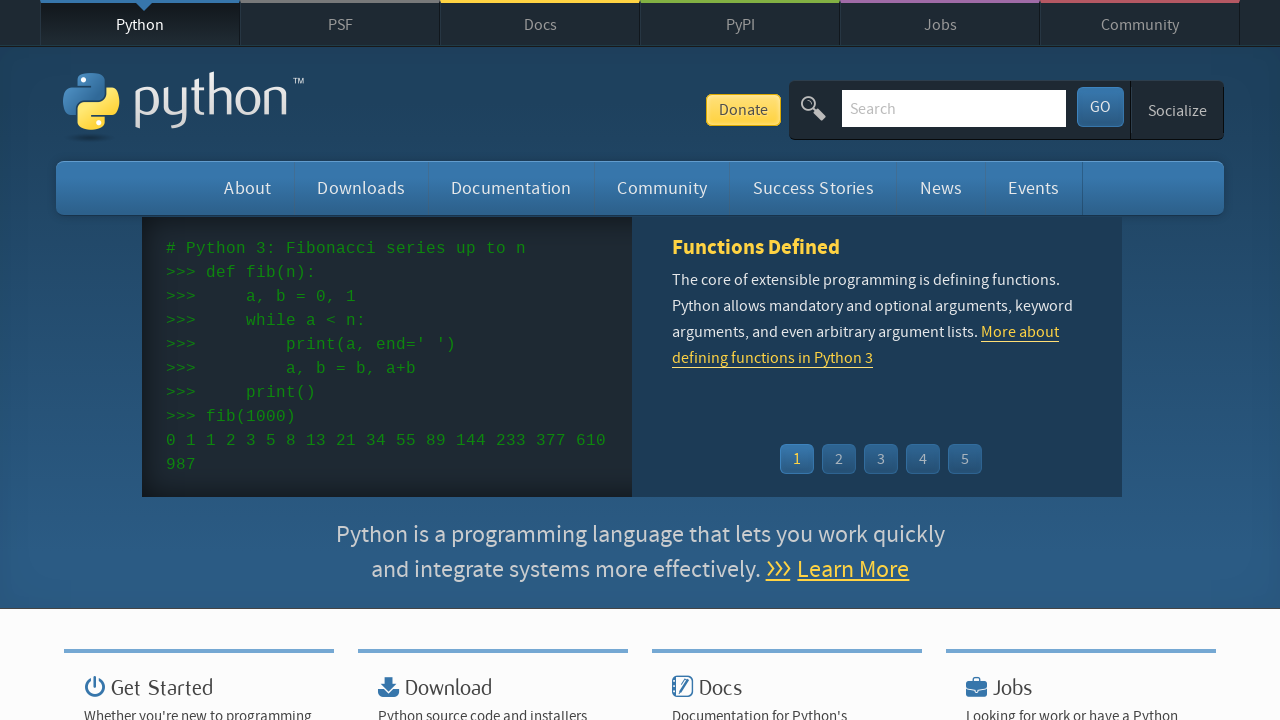

Verified page title contains 'Python'
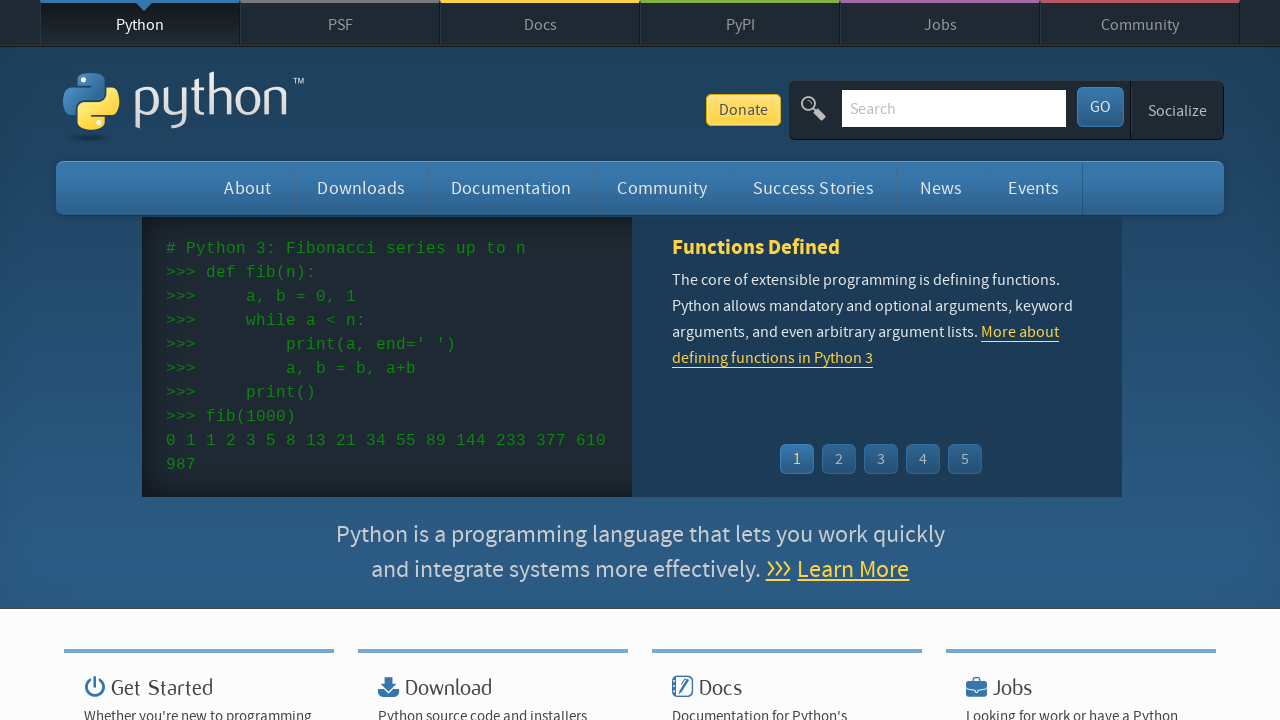

Filled search input with 'wpisz tu coś' on input[name='q']
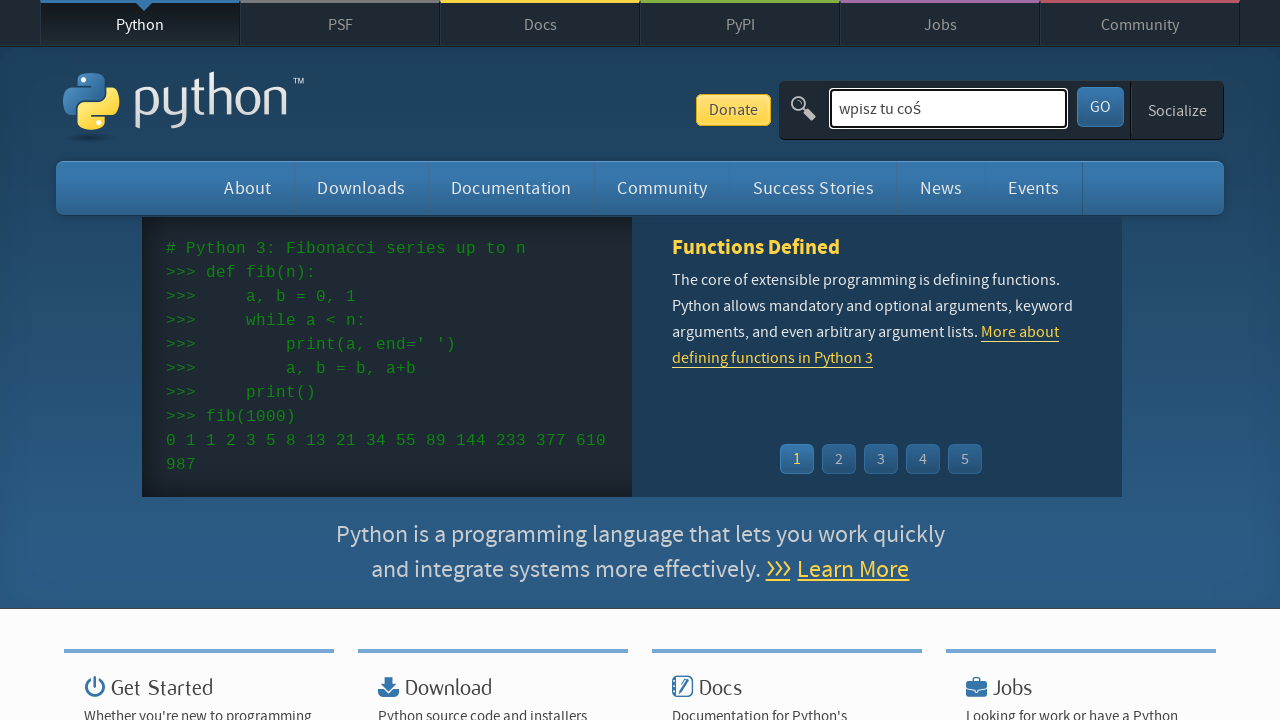

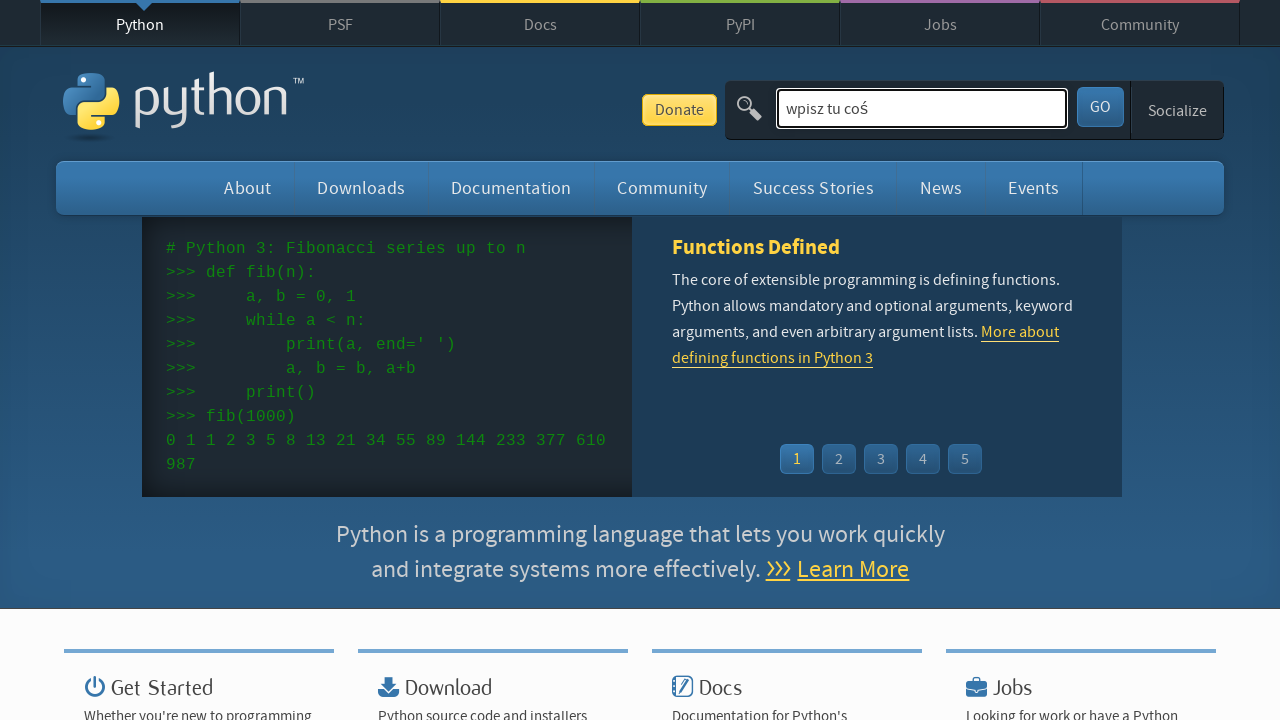